Tests UberEats Taiwan search functionality by entering a delivery address (高雄市/Kaohsiung City) and submitting to find nearby restaurants.

Starting URL: https://www.ubereats.com/tw

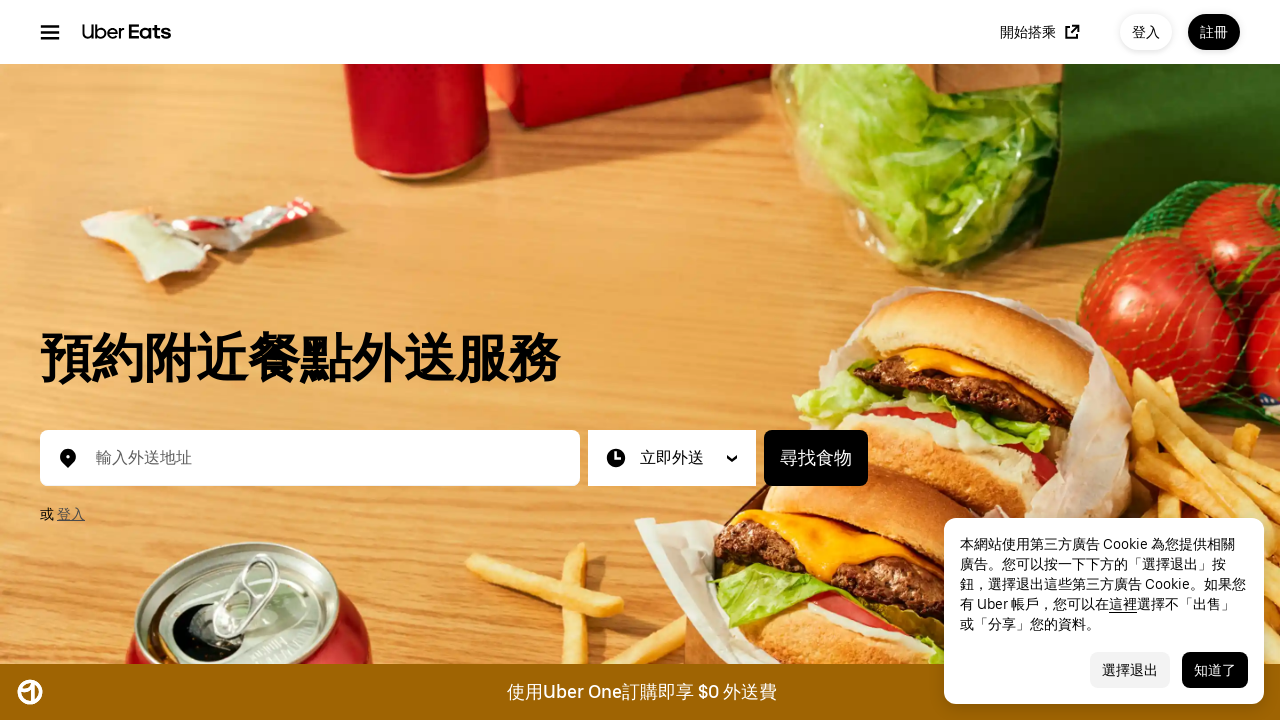

Filled delivery address field with '高雄市' (Kaohsiung City) on input[placeholder="輸入外送地址"]
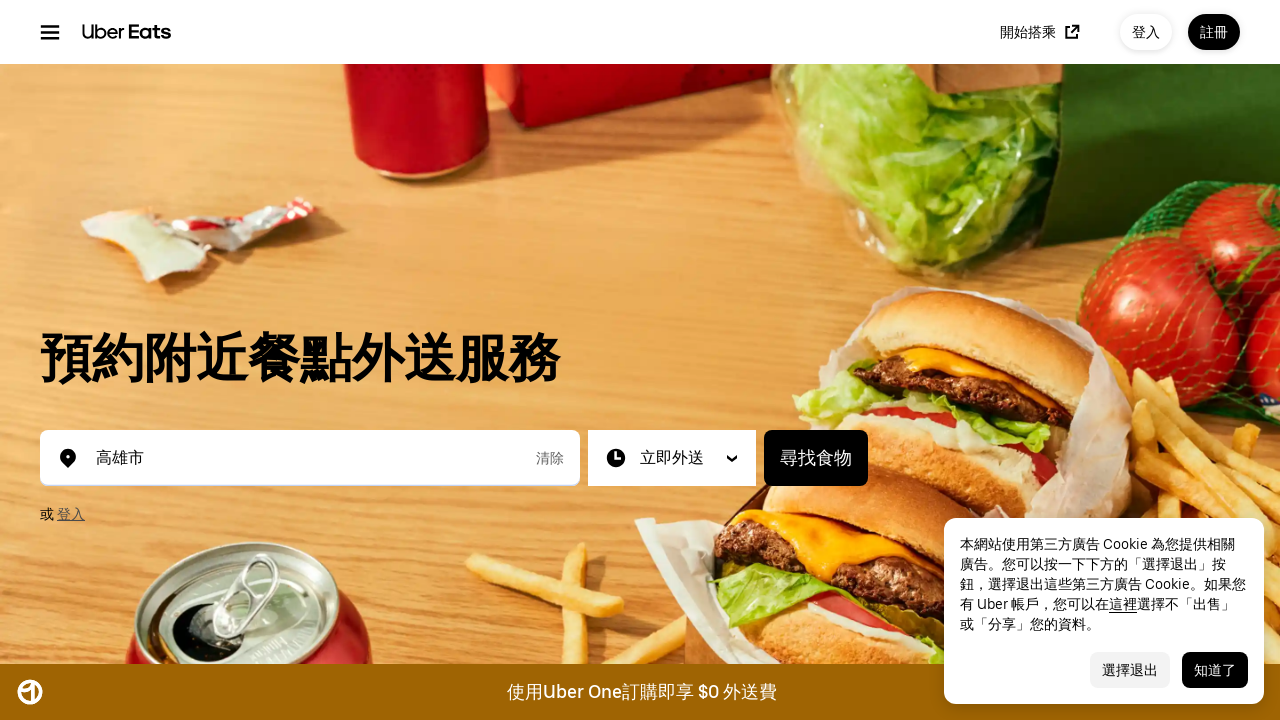

Waited for autocomplete suggestions to appear
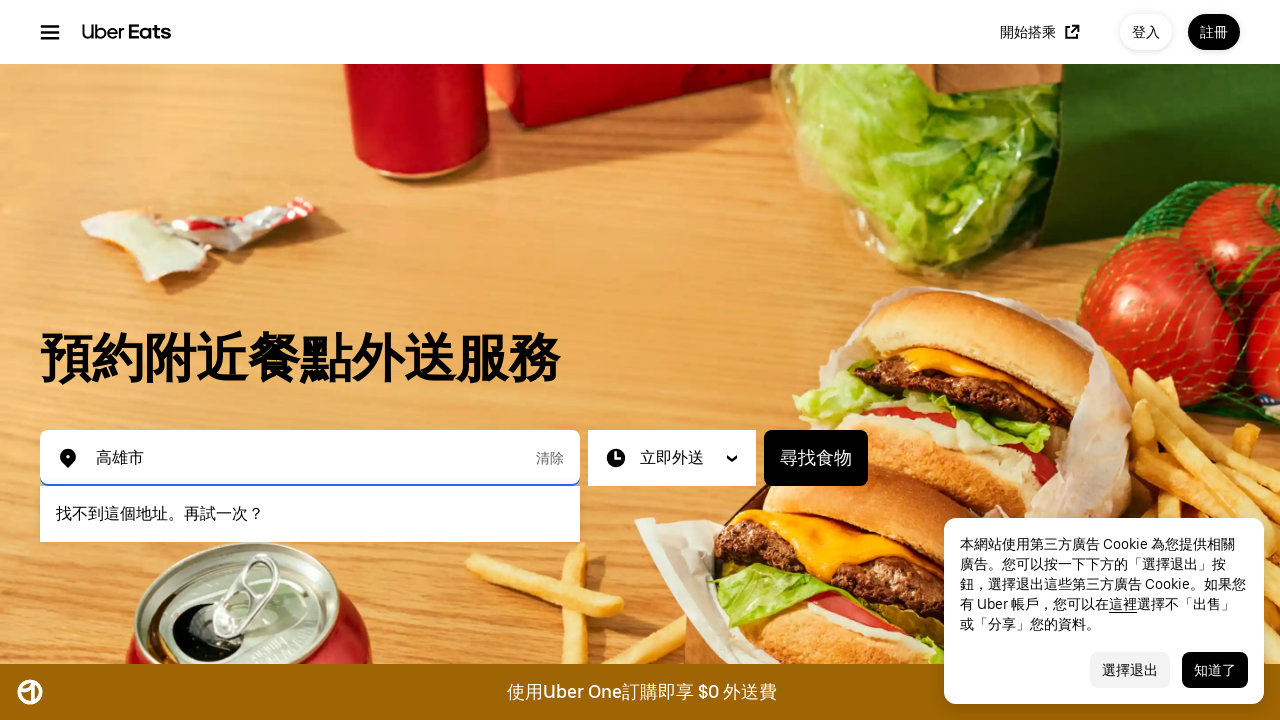

Pressed Enter to submit address search on input[placeholder="輸入外送地址"]
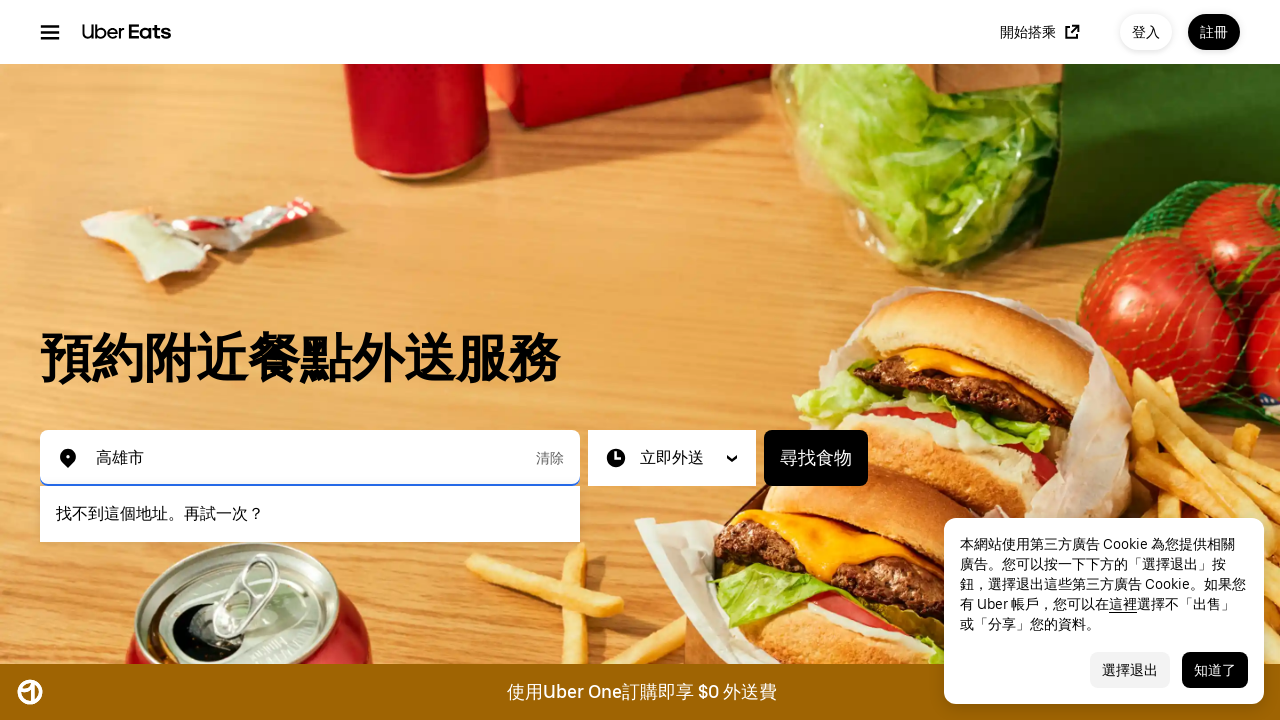

Waited for restaurant results to load
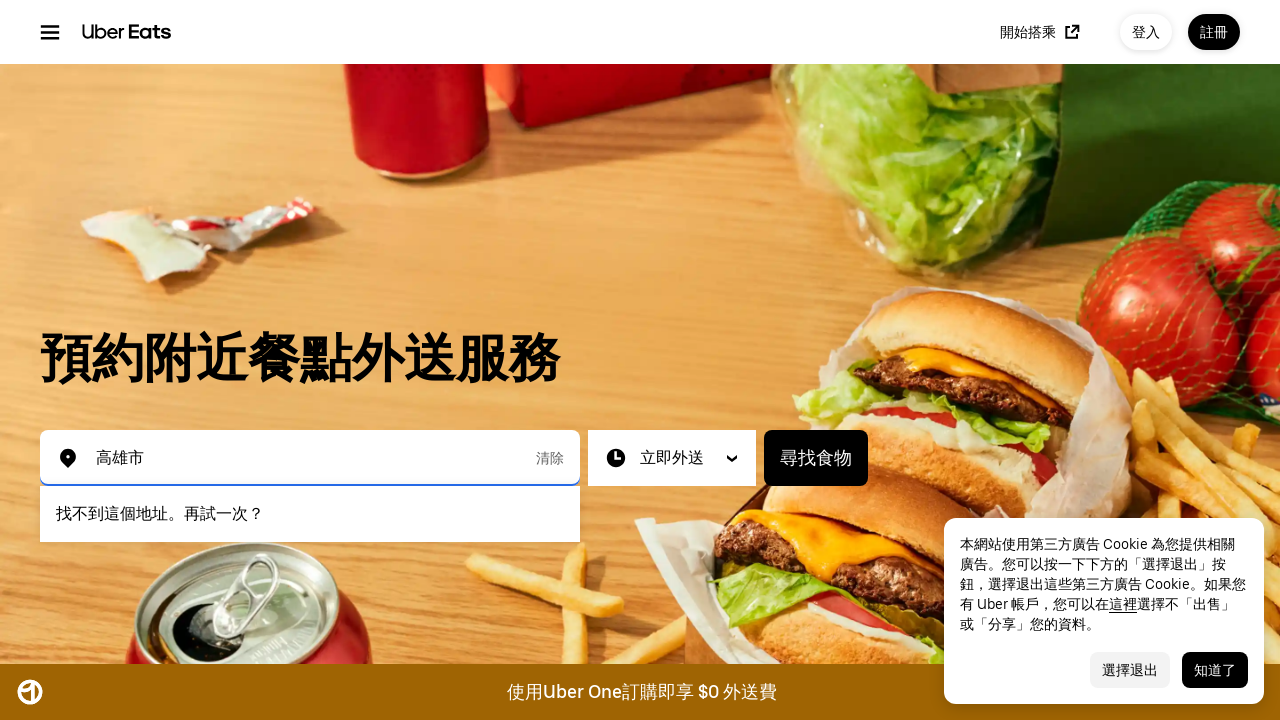

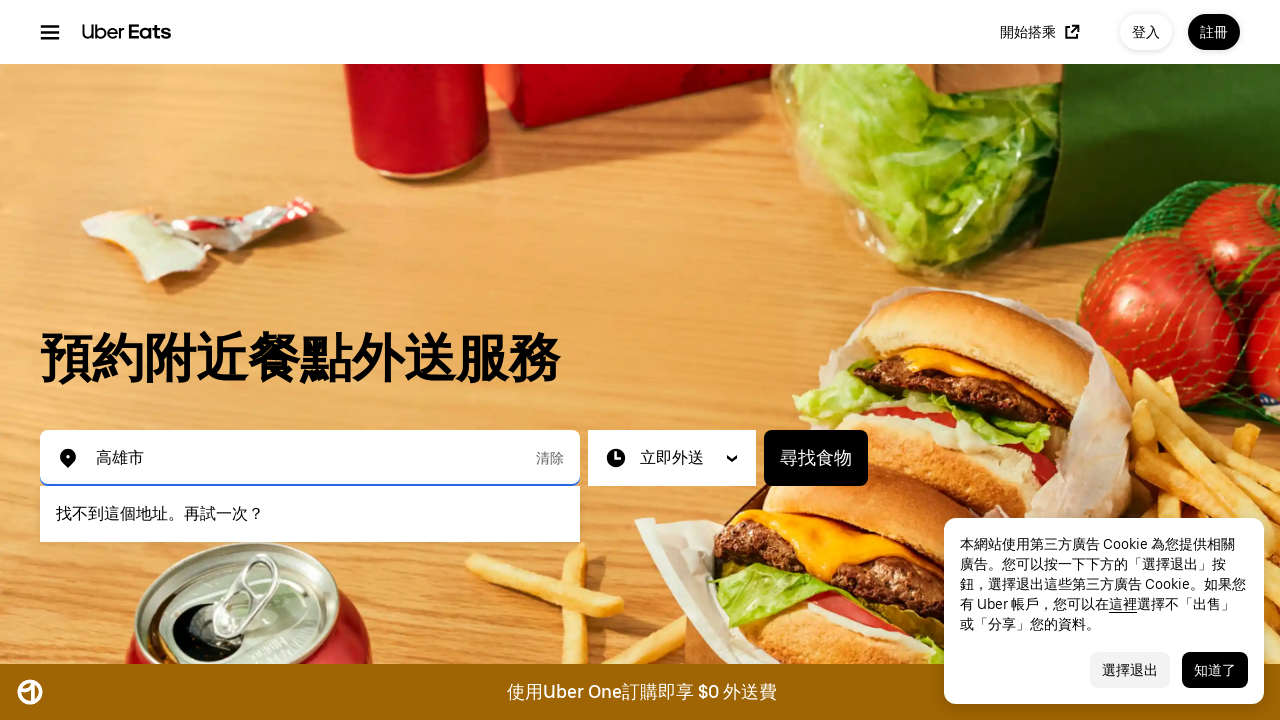